Validates that Samuel Jackson's zip code is 53665 in the web table

Starting URL: https://loopcamp.vercel.app/web-tables.html

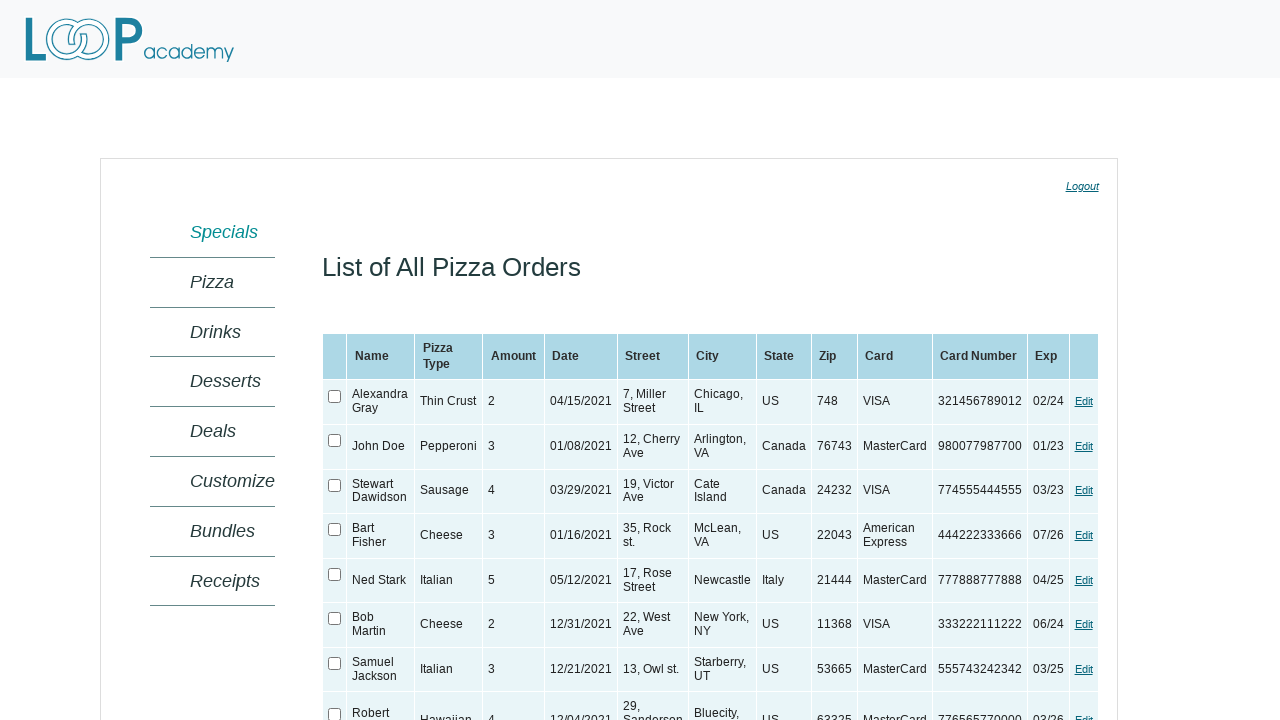

Filled todo input with 'buy some cheese'
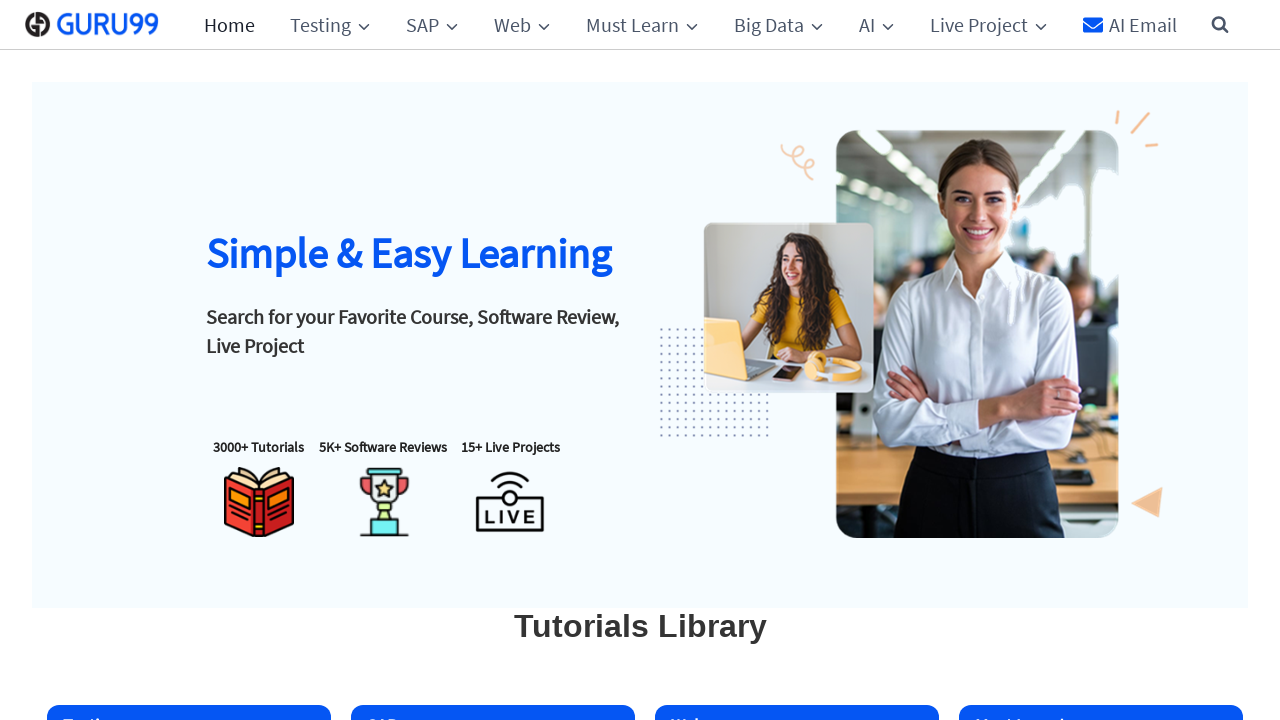

Pressed Enter to add first todo
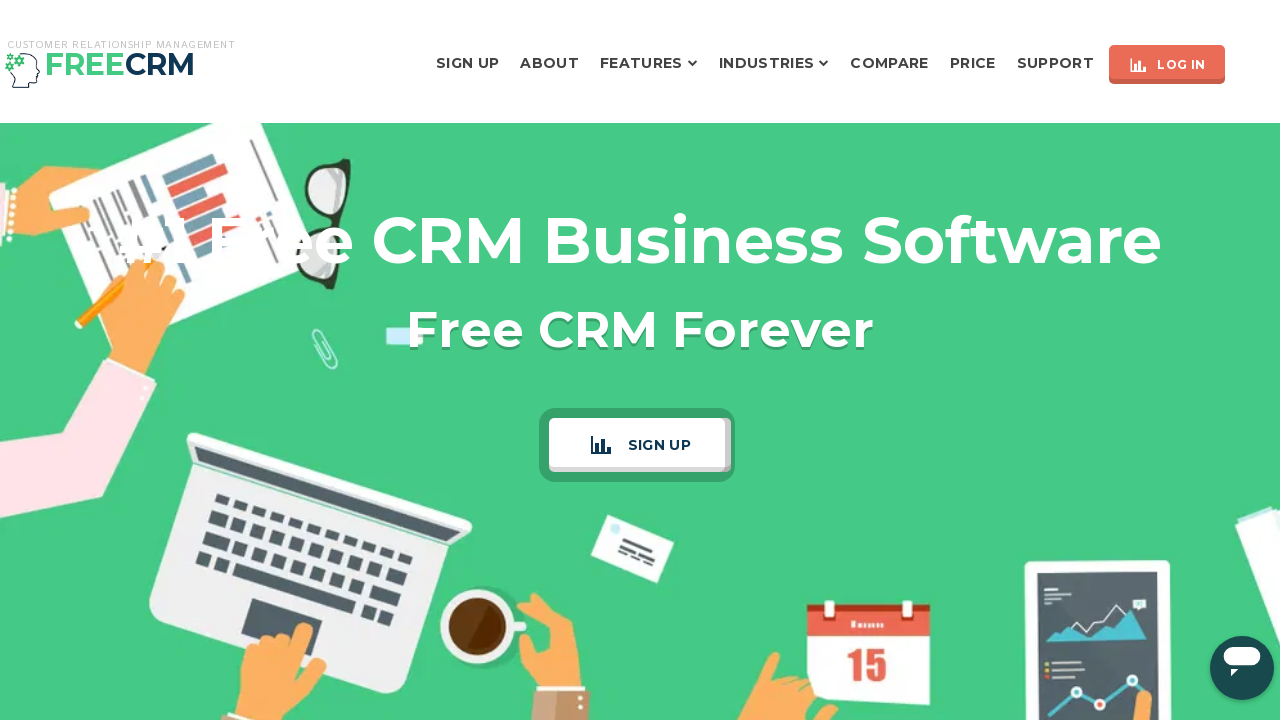

Filled todo input with 'feed the cat'
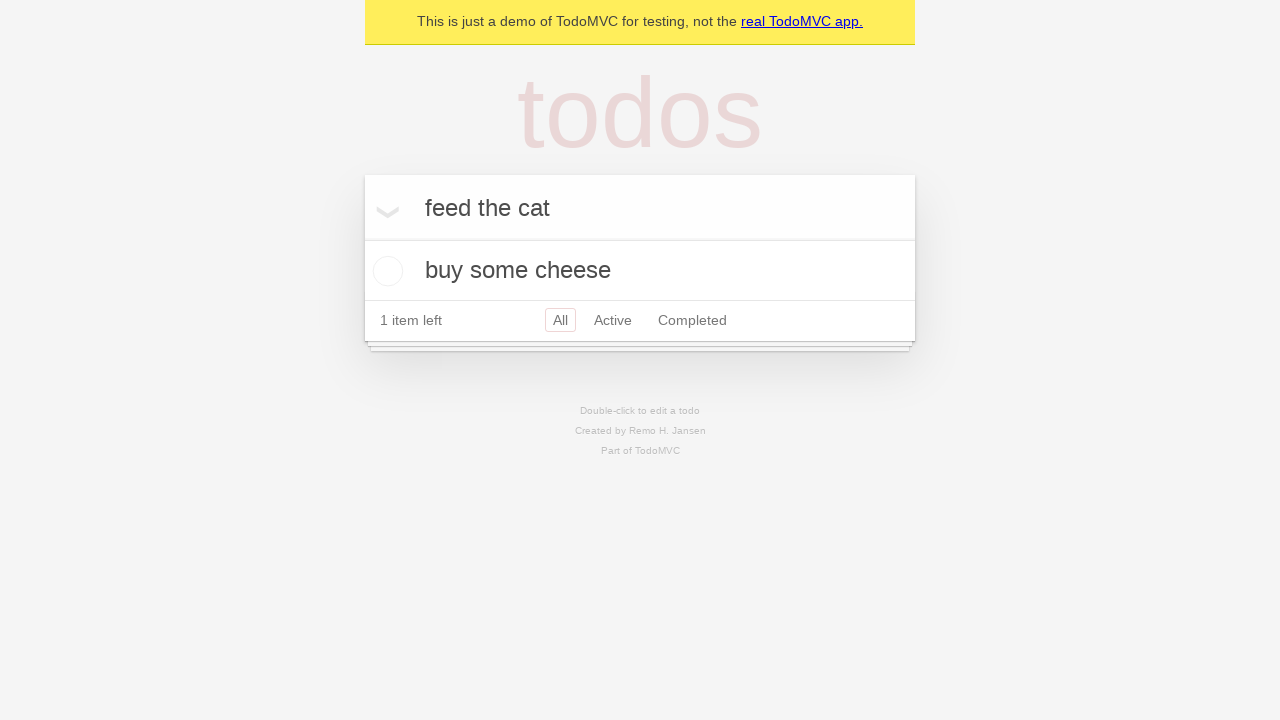

Pressed Enter to add second todo
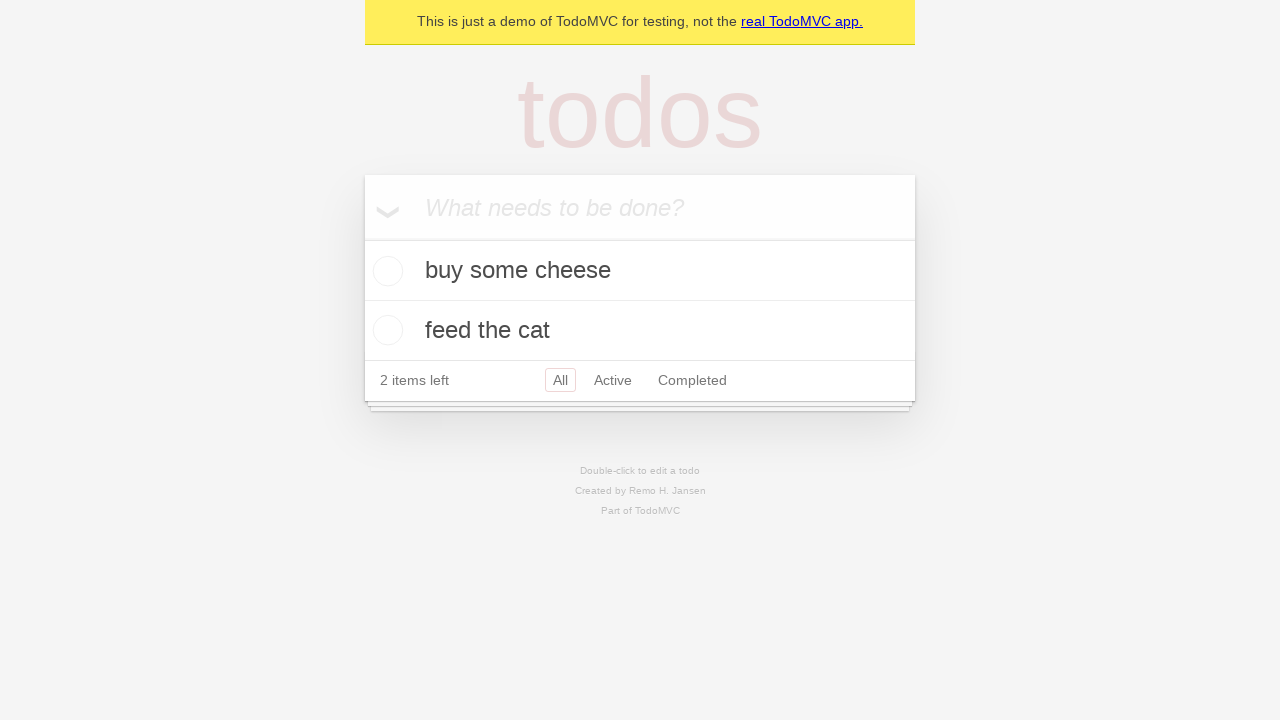

Filled todo input with 'book a doctors appointment'
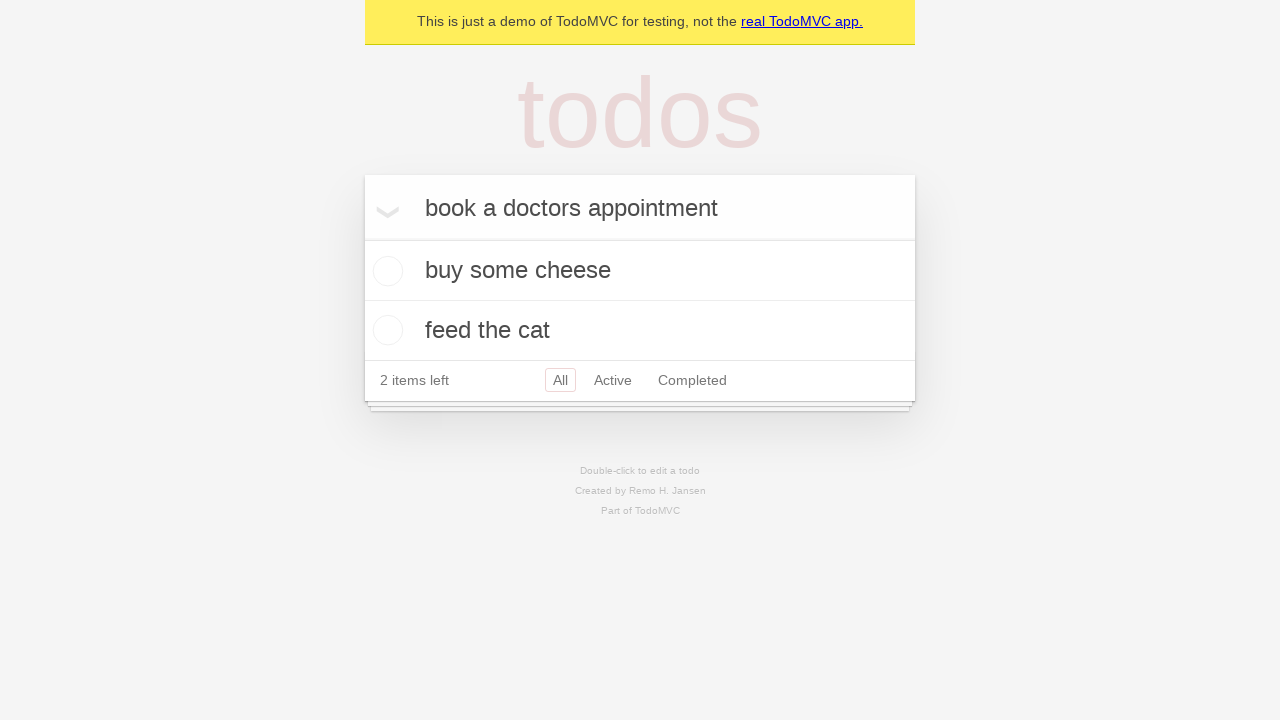

Pressed Enter to add third todo
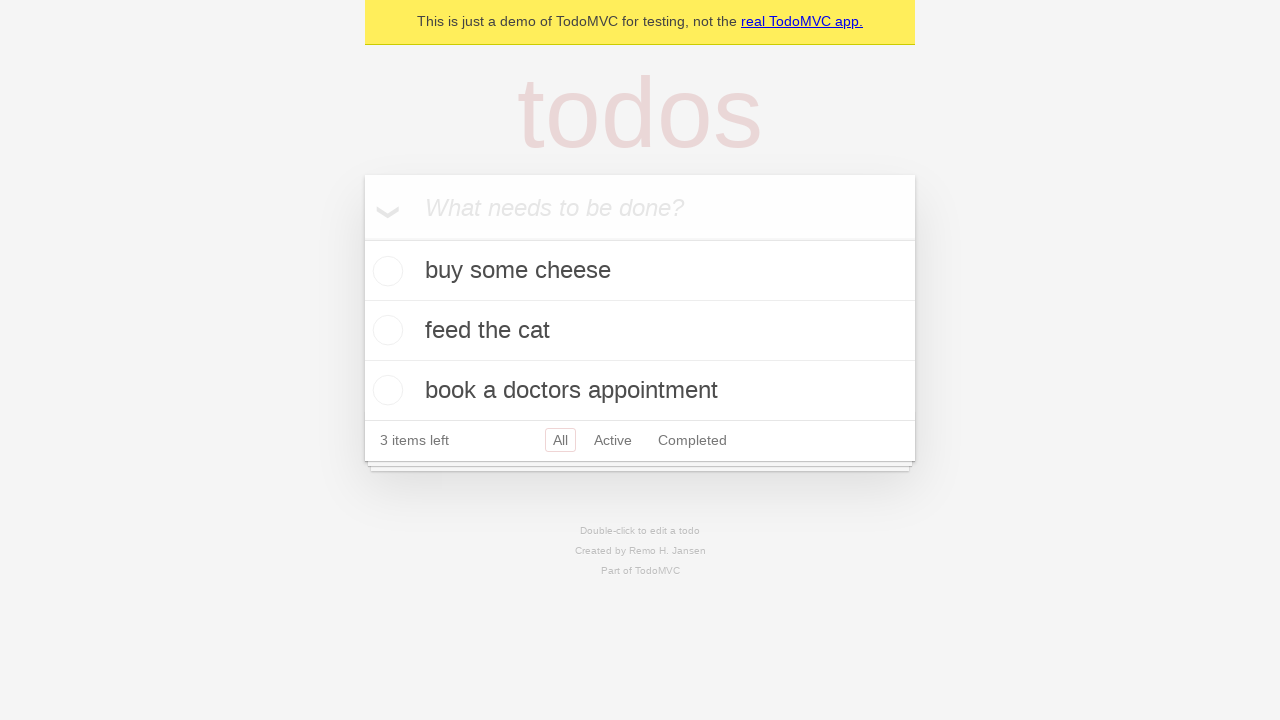

Checked the second todo item
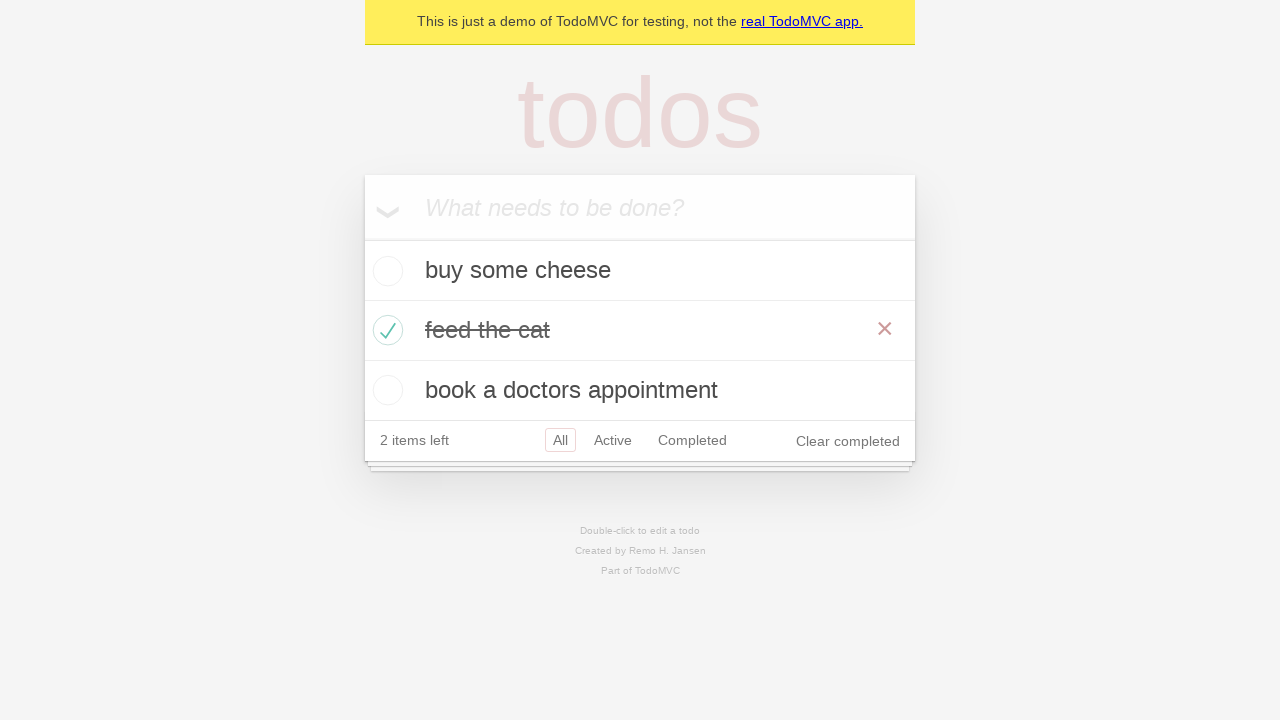

Clicked 'All' filter link
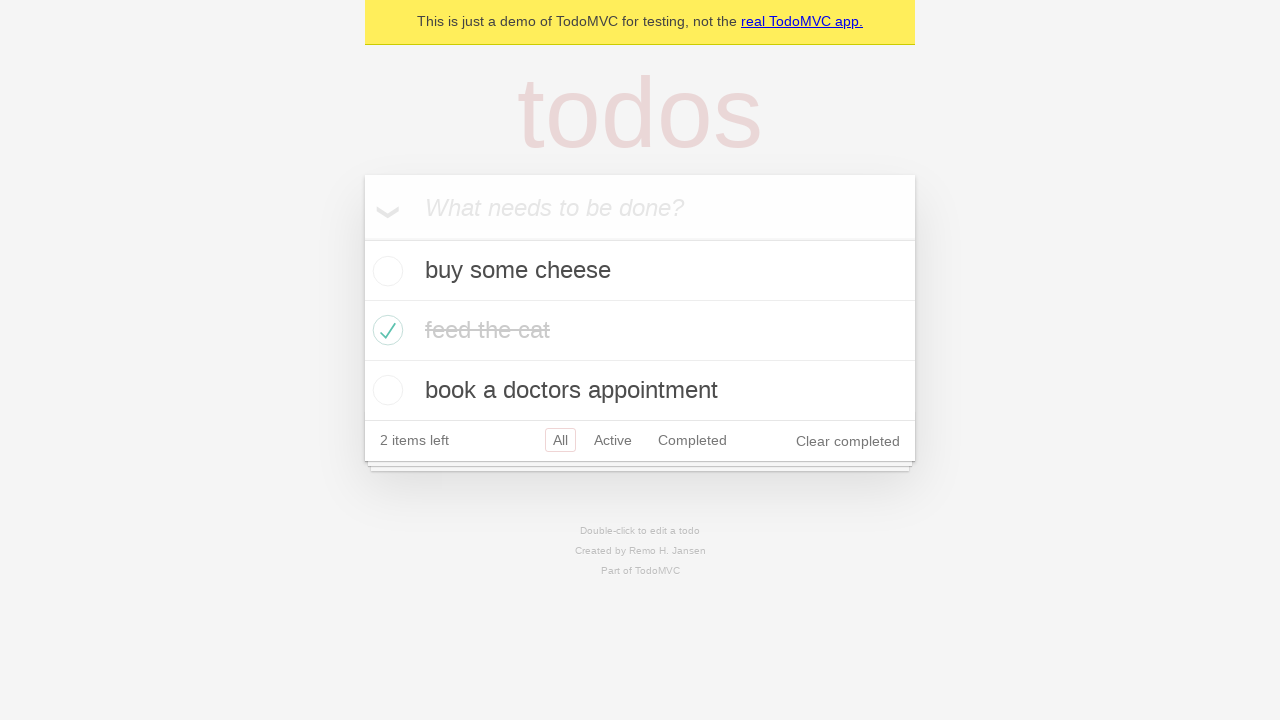

Clicked 'Active' filter link
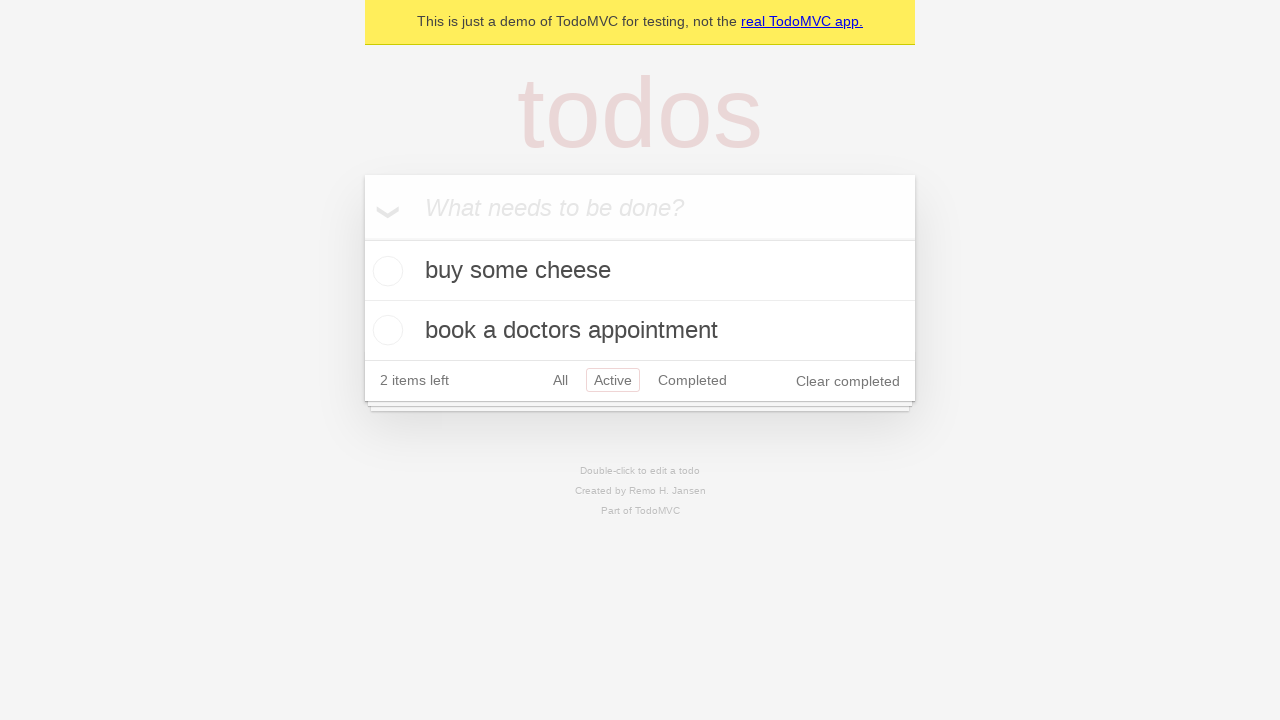

Clicked 'Completed' filter link
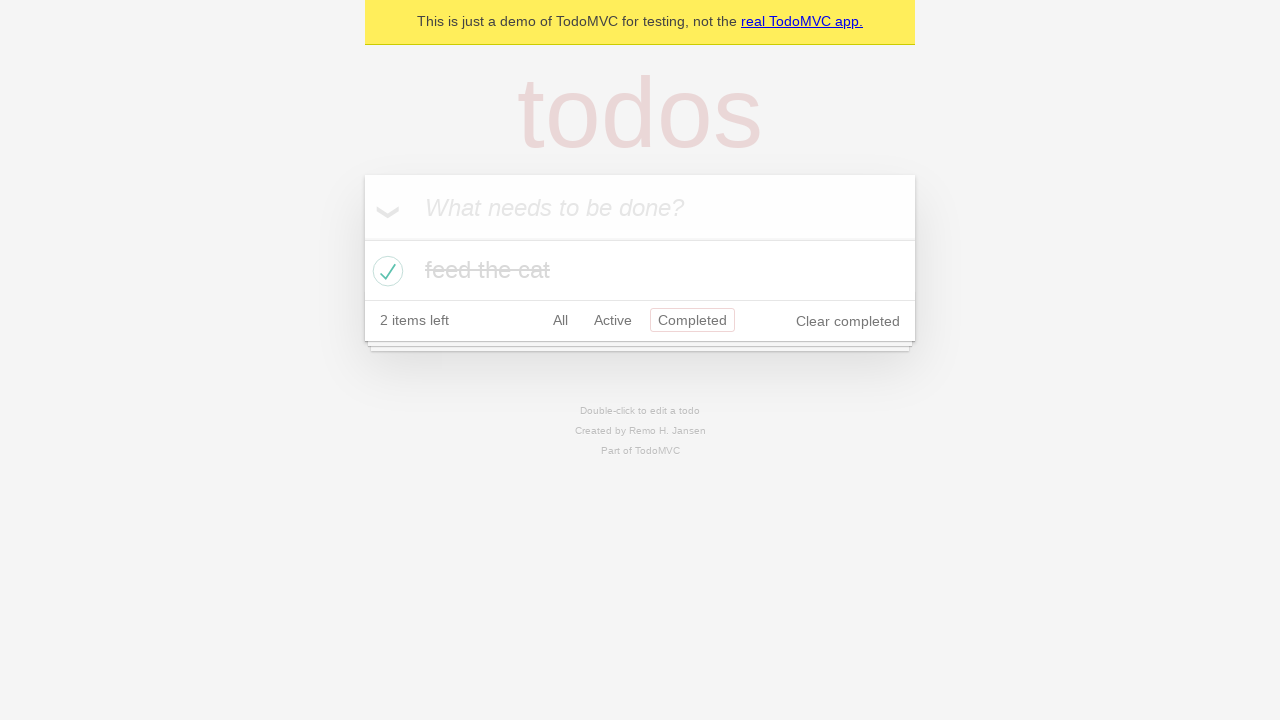

Used browser back button to navigate away from Completed filter
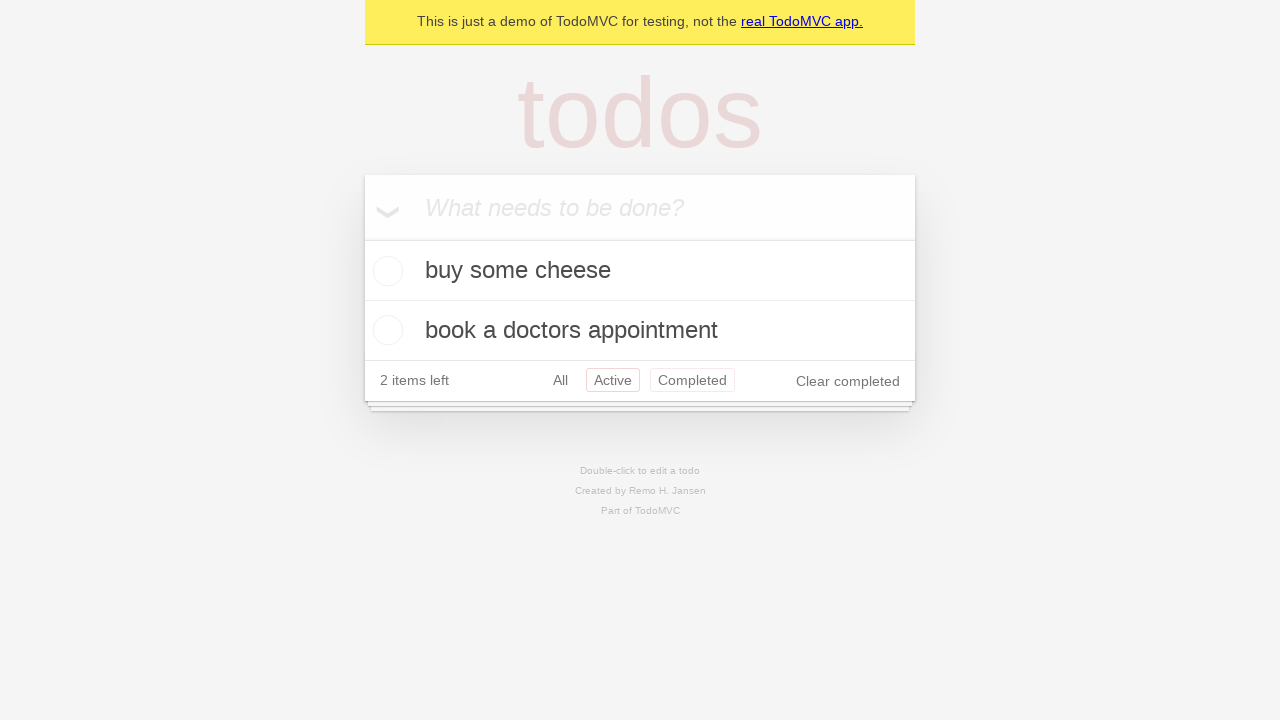

Used browser back button again to return to All filter
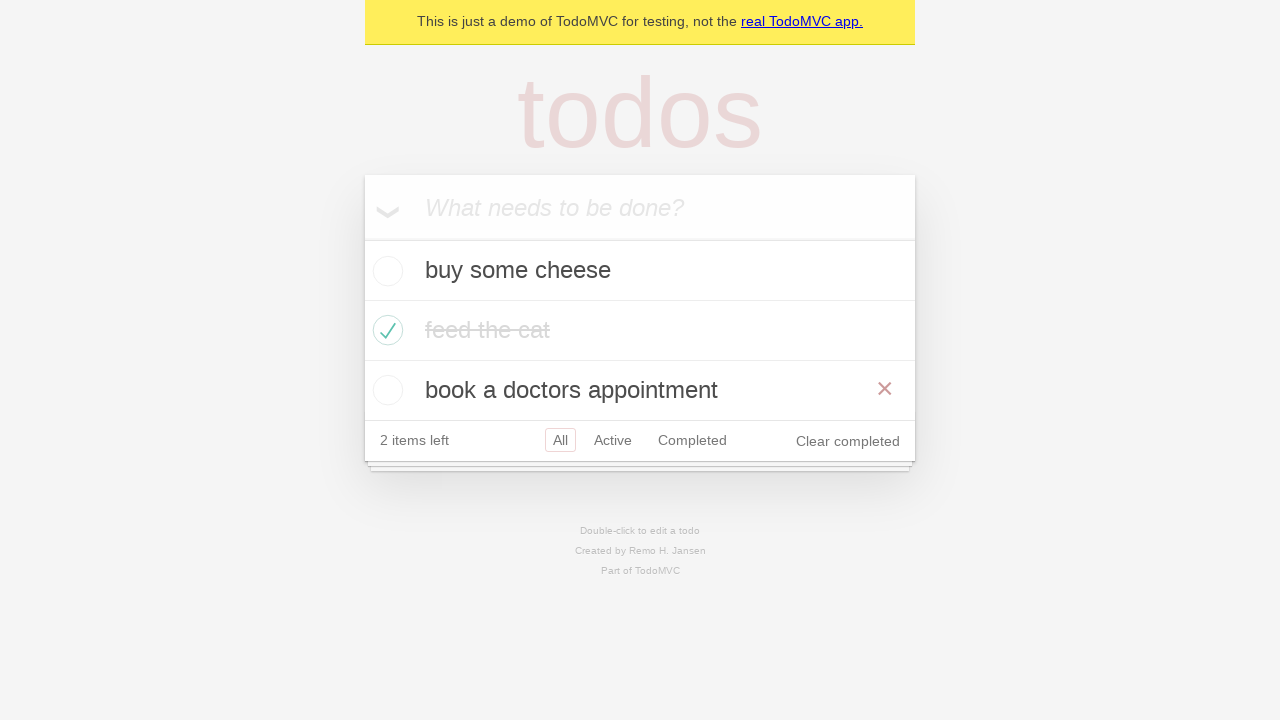

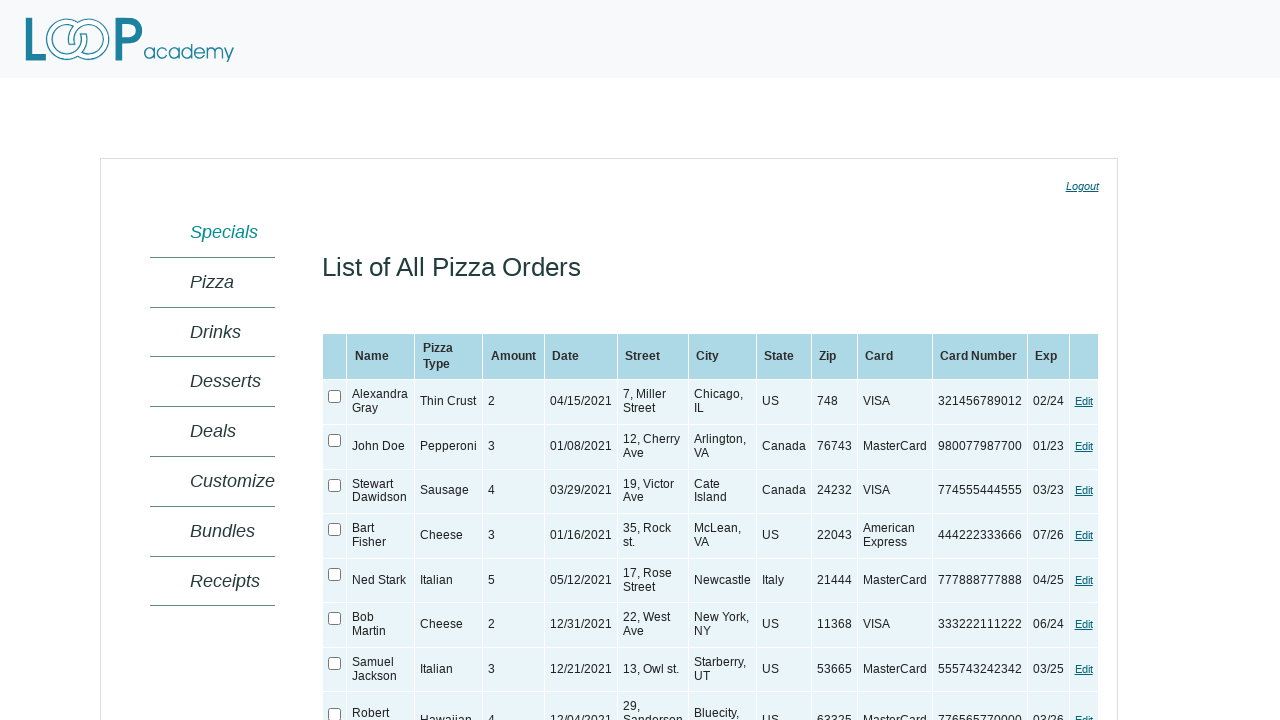